Tests drag and drop functionality within an iframe on jQuery UI demo page, then switches back to main content to click a link

Starting URL: http://jqueryui.com/droppable/

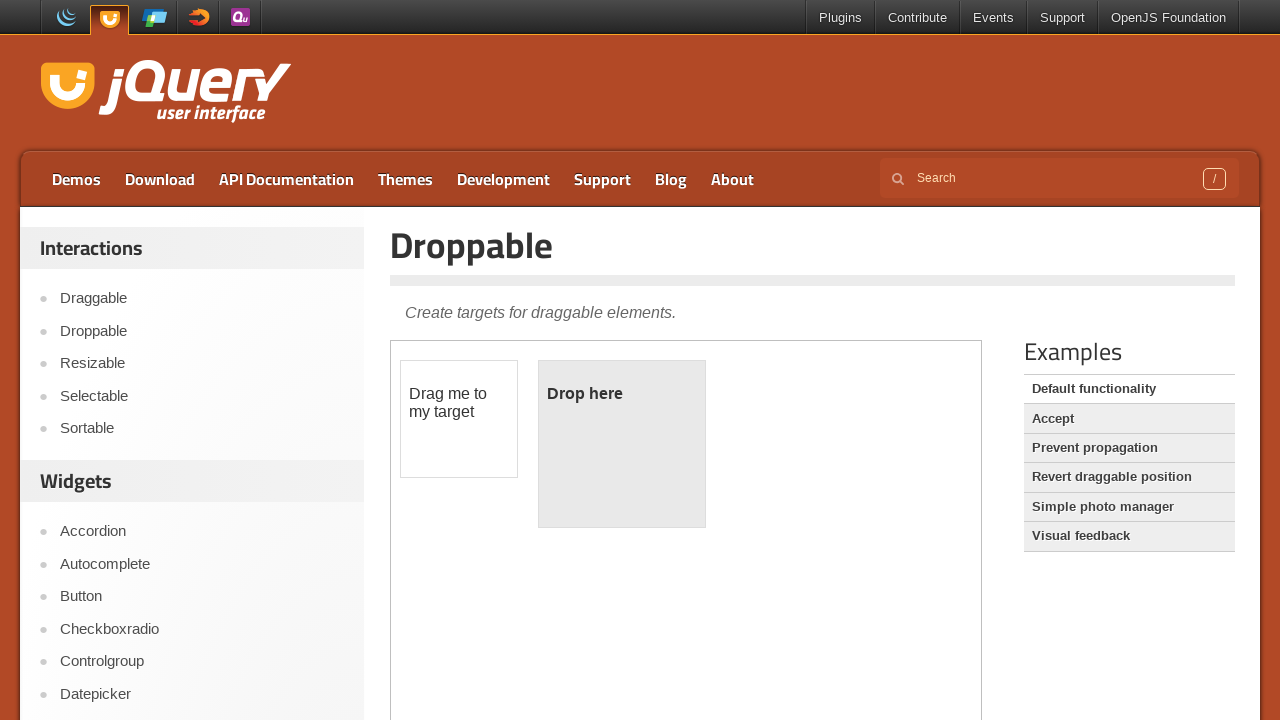

Counted total iframes on page: 1
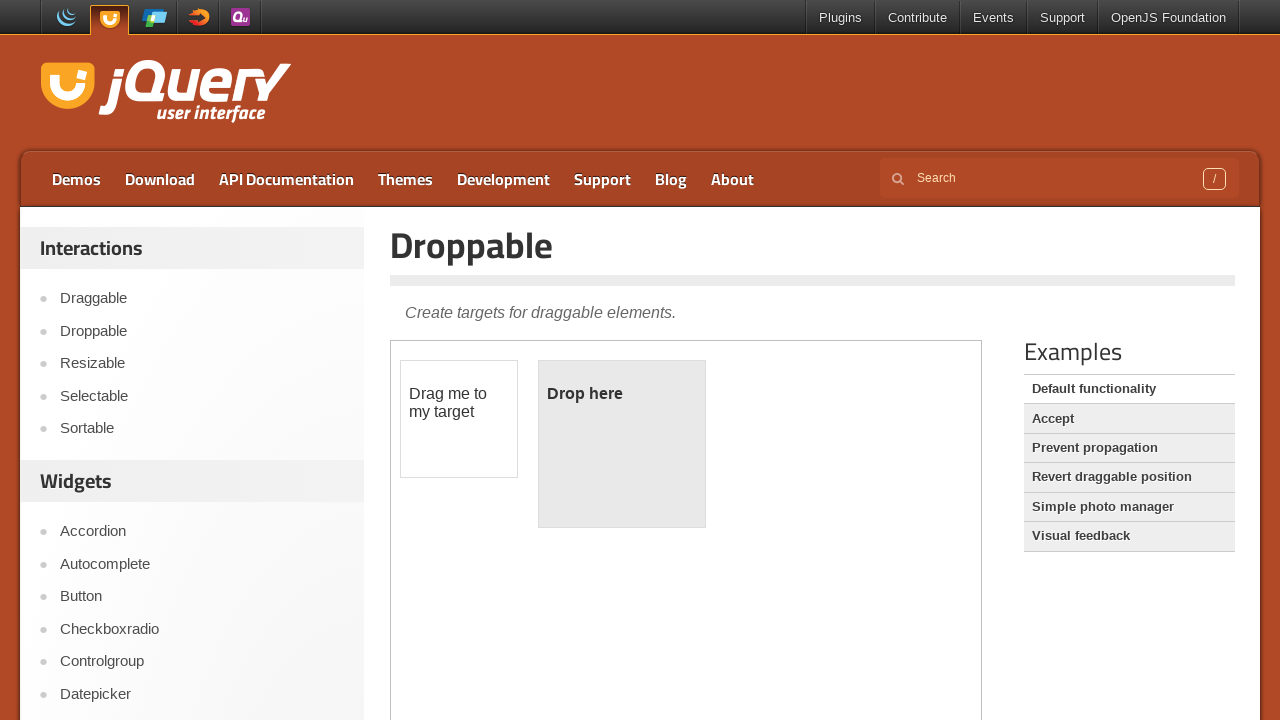

Located the demo iframe
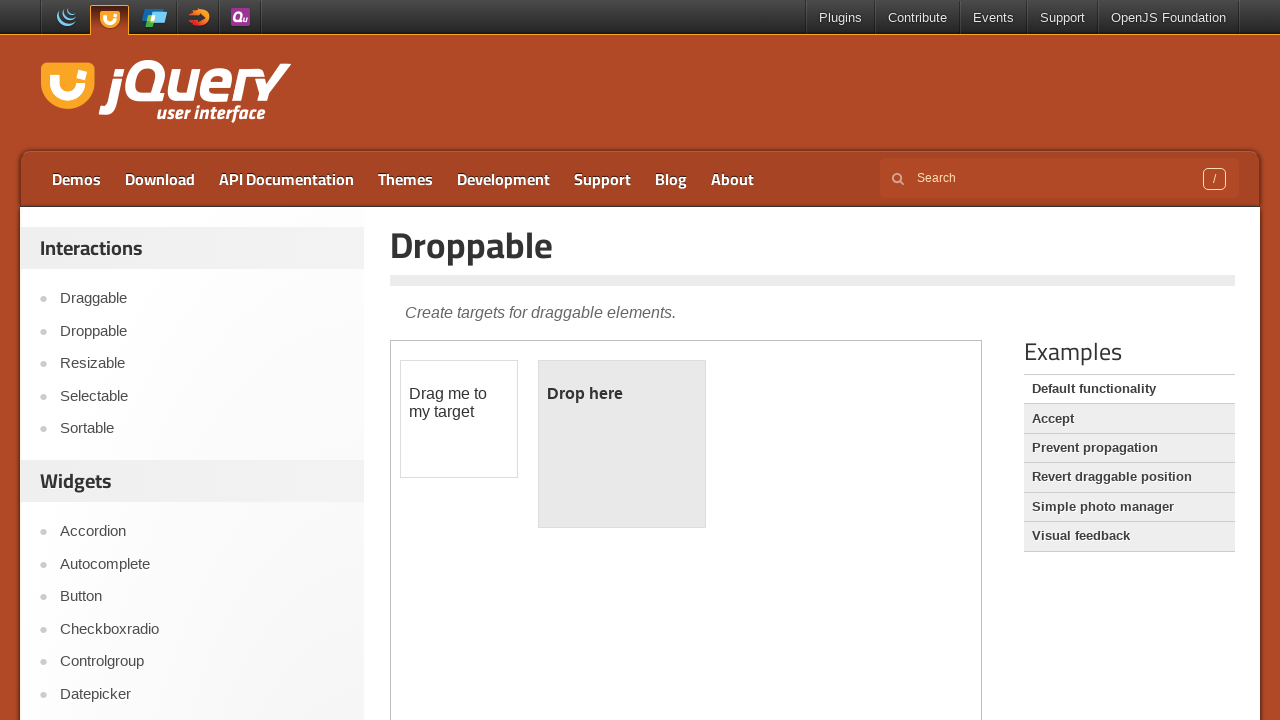

Clicked on the draggable element within iframe at (459, 419) on .demo-frame >> internal:control=enter-frame >> #draggable
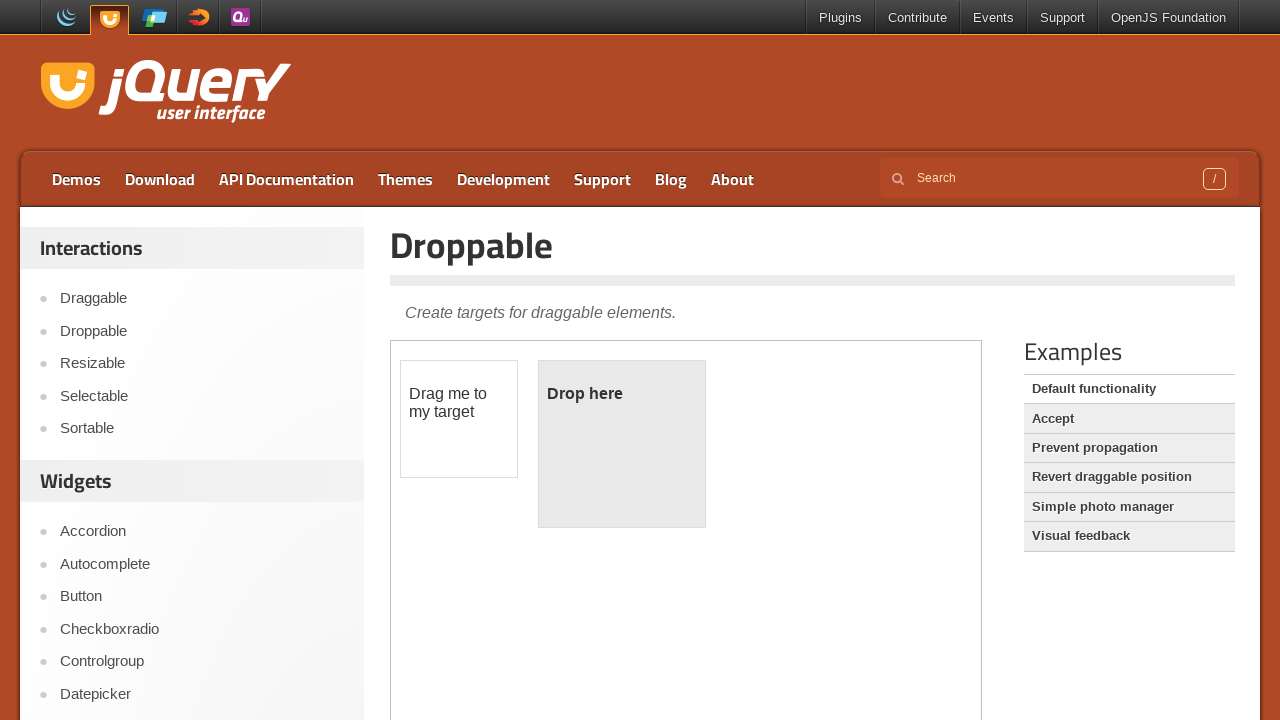

Dragged draggable element to droppable element at (622, 444)
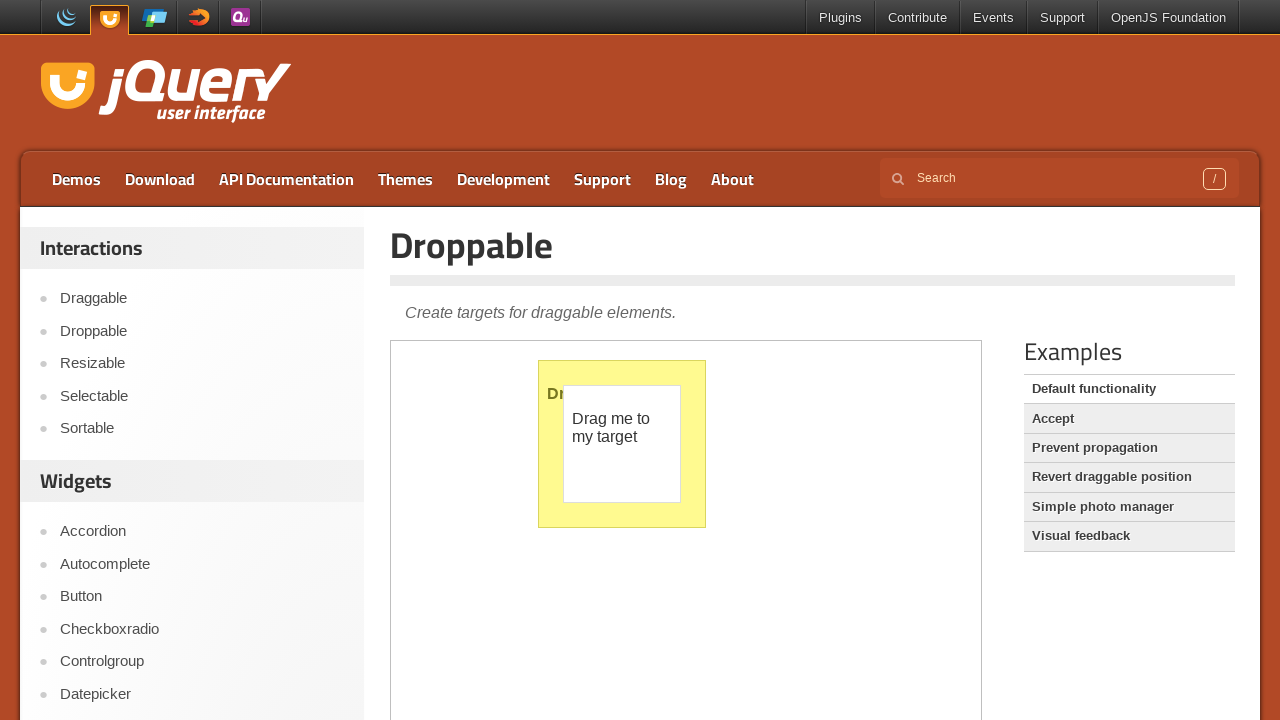

Switched back to main content and clicked Accept link at (1129, 419) on a:has-text('Accept')
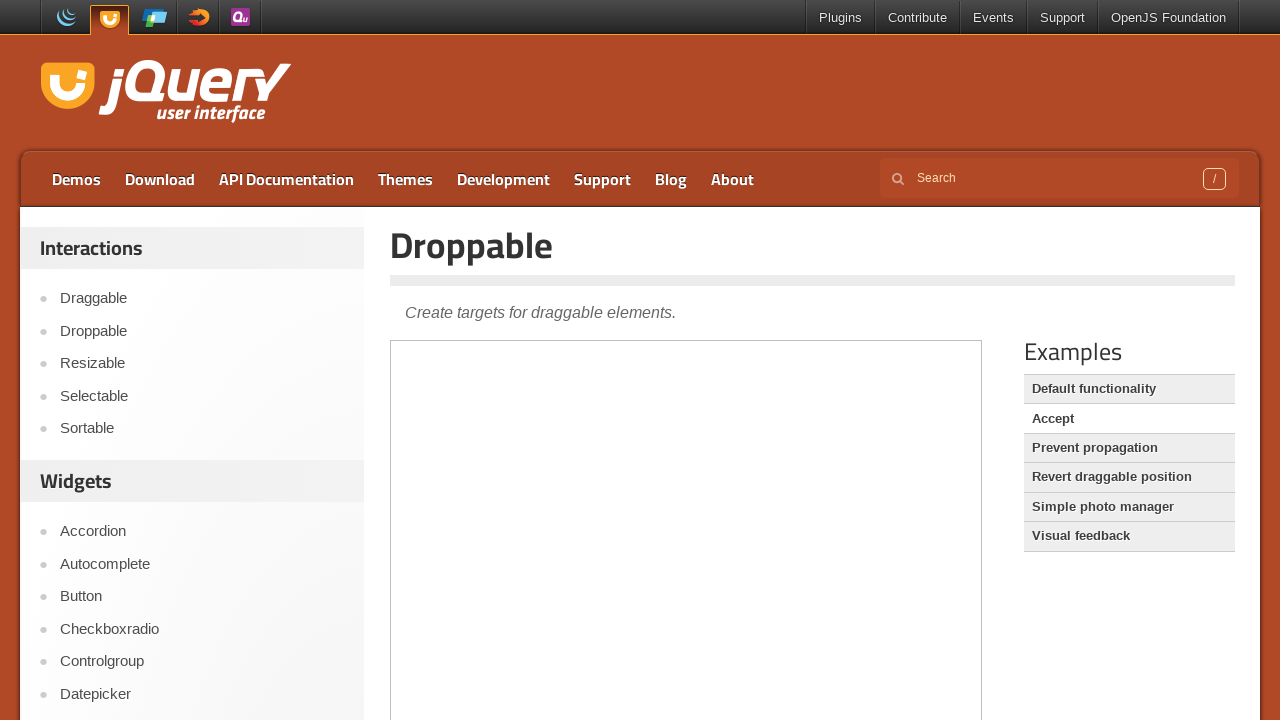

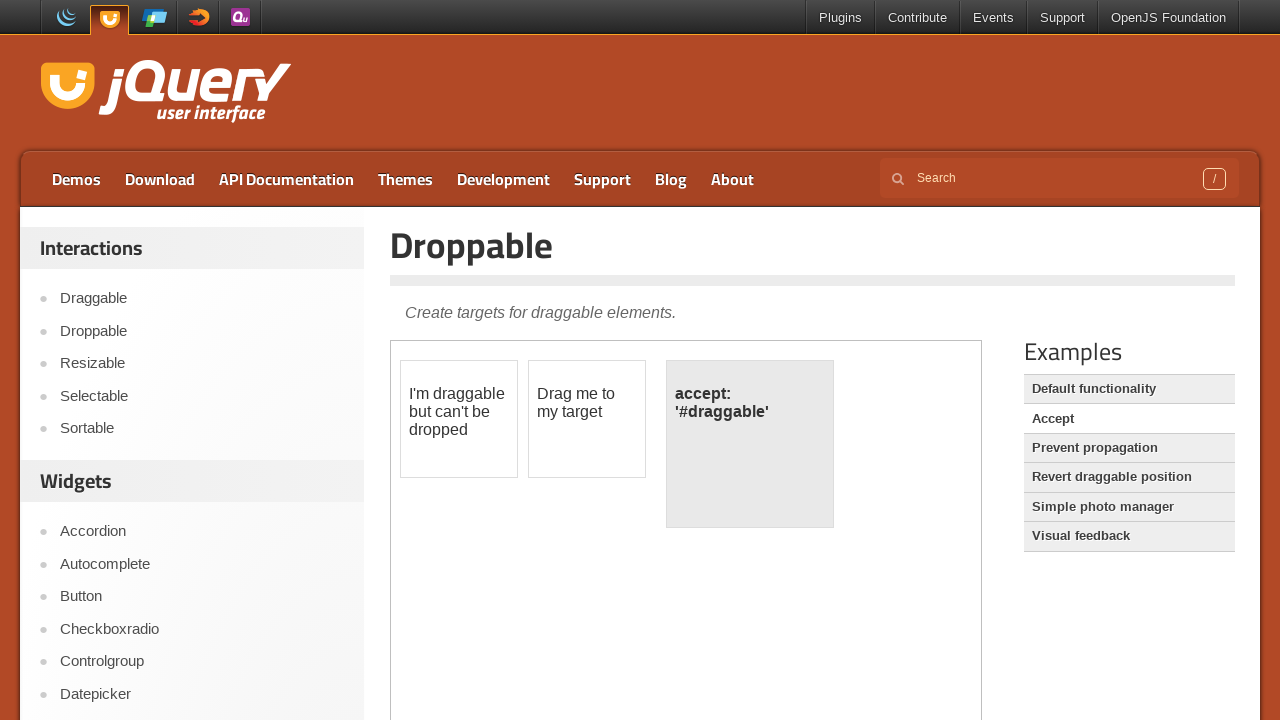